Tests adding multiple random items to the shopping cart from the "Sách Văn Học" (Literature Books) category, then verifies the cart total price matches the expected sum.

Starting URL: https://newshop.vn/

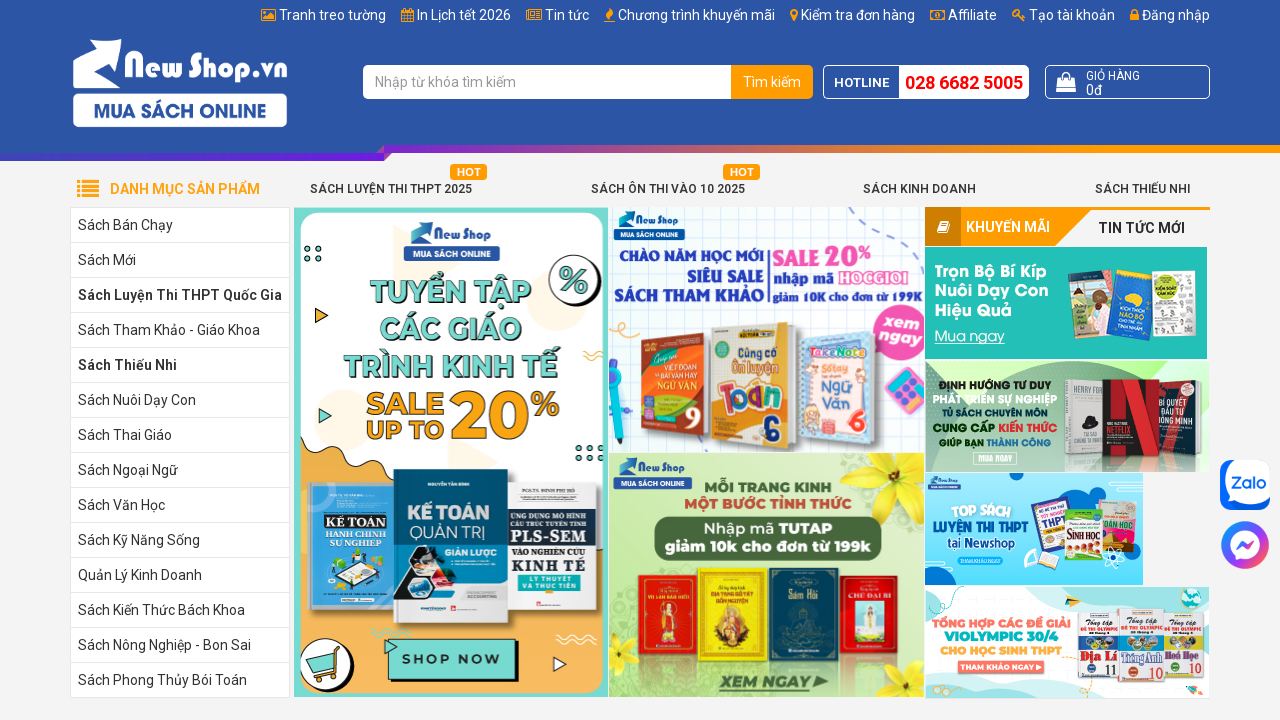

Clicked on 'Sách Văn Học' (Literature Books) category menu item at (180, 505) on a#menu-item-95
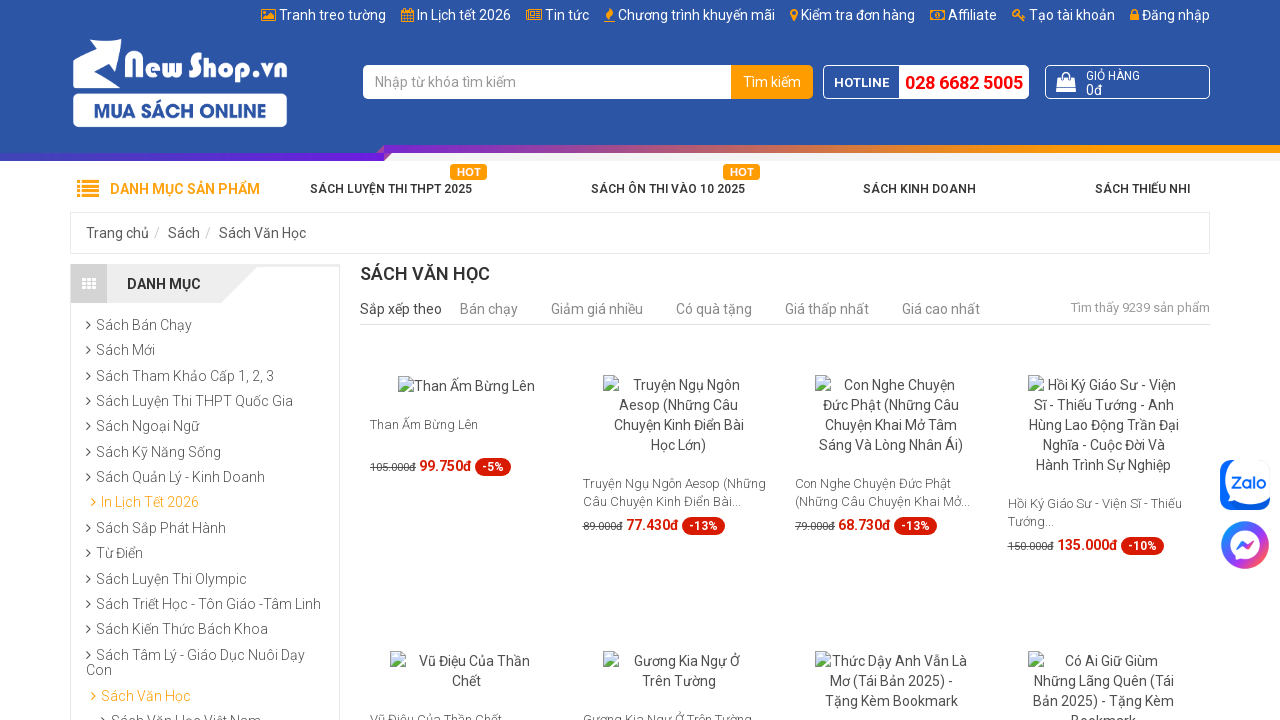

Hovered over buy button for item at position 14 at (679, 702) on (//span[@class='button-buy-now '])[14]
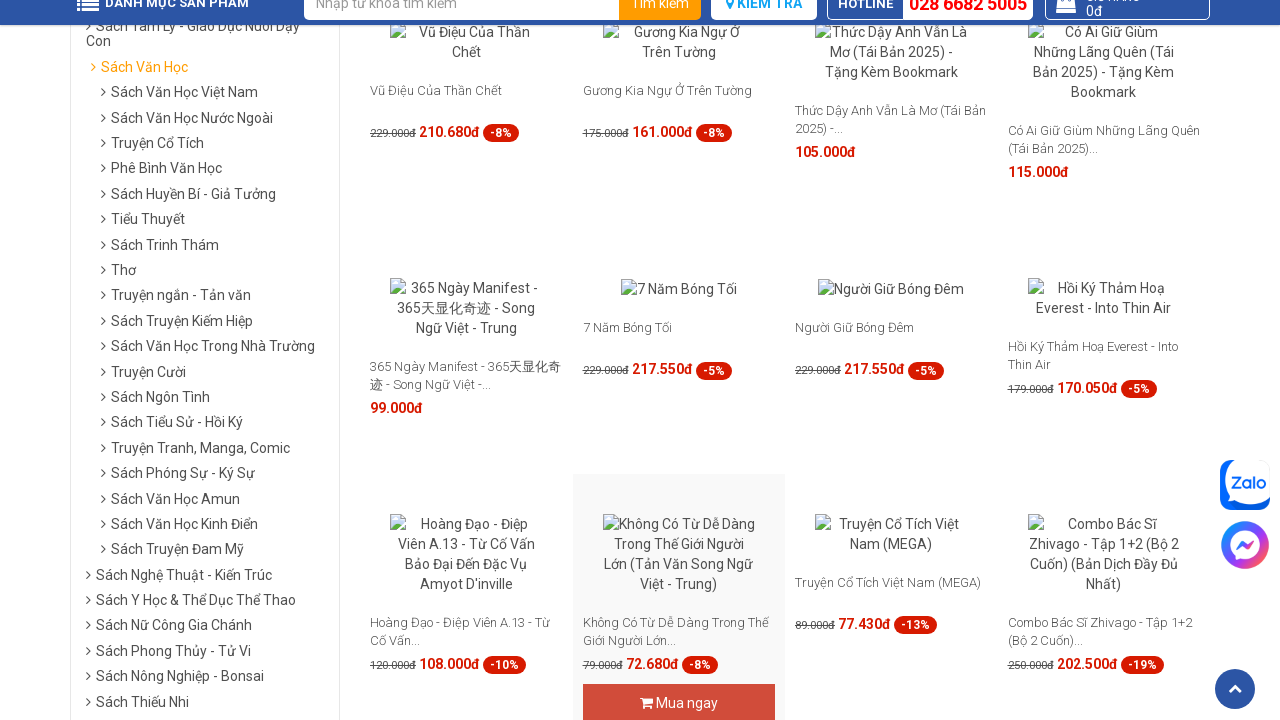

Clicked buy button for item at position 14 at (679, 702) on (//span[@class='button-buy-now '])[14]
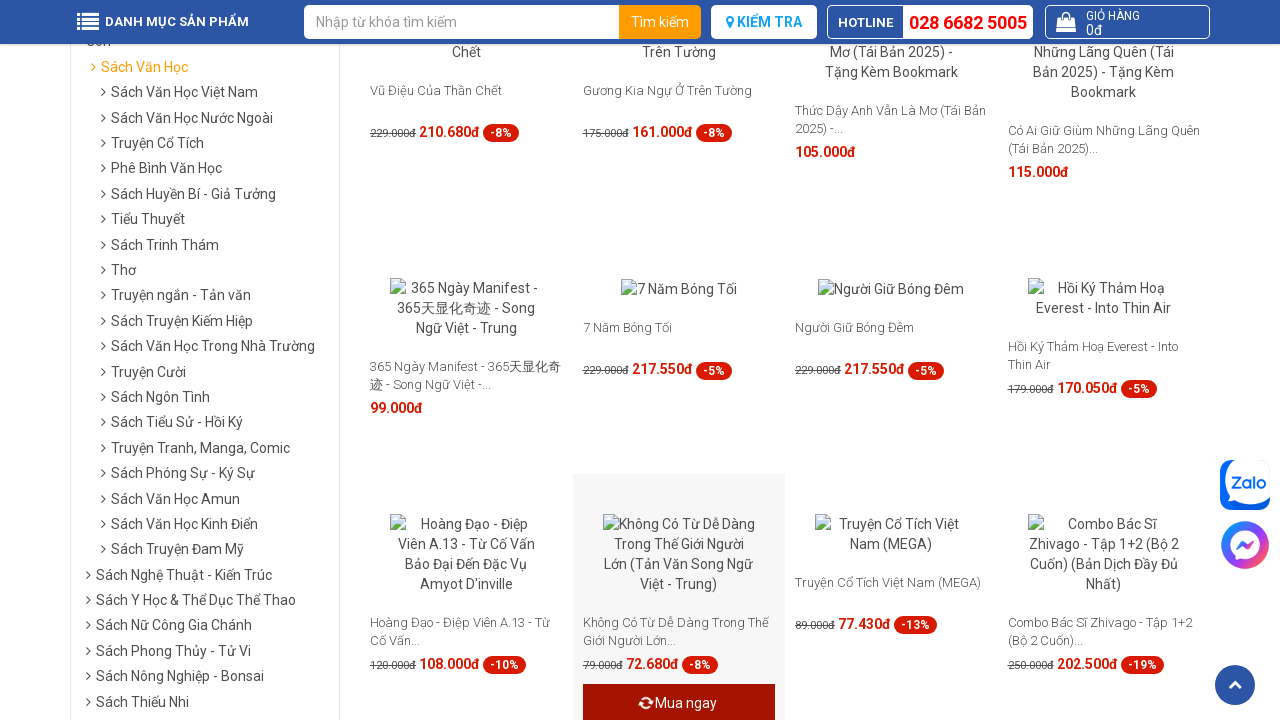

Waited for 'Continue shopping' button to appear
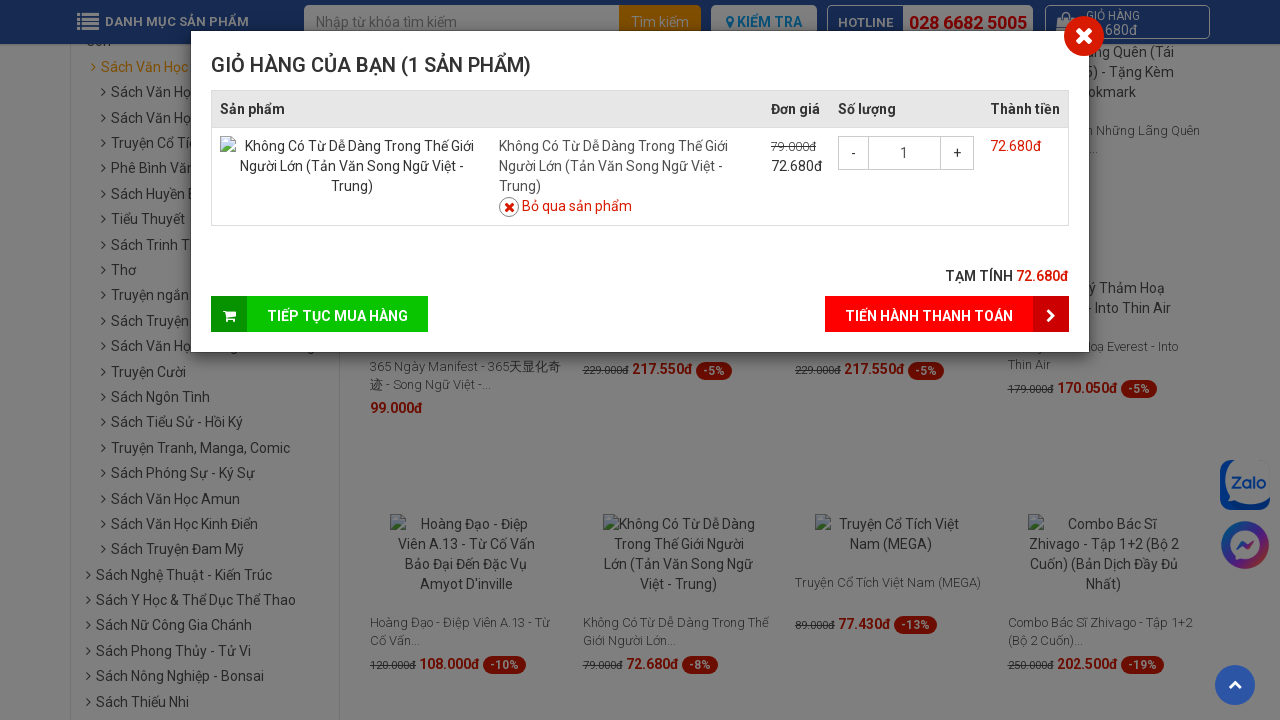

Clicked 'Continue shopping' button to close popup at (338, 314) on xpath=//span[contains(text(),'Tiếp tục mua hàng')]
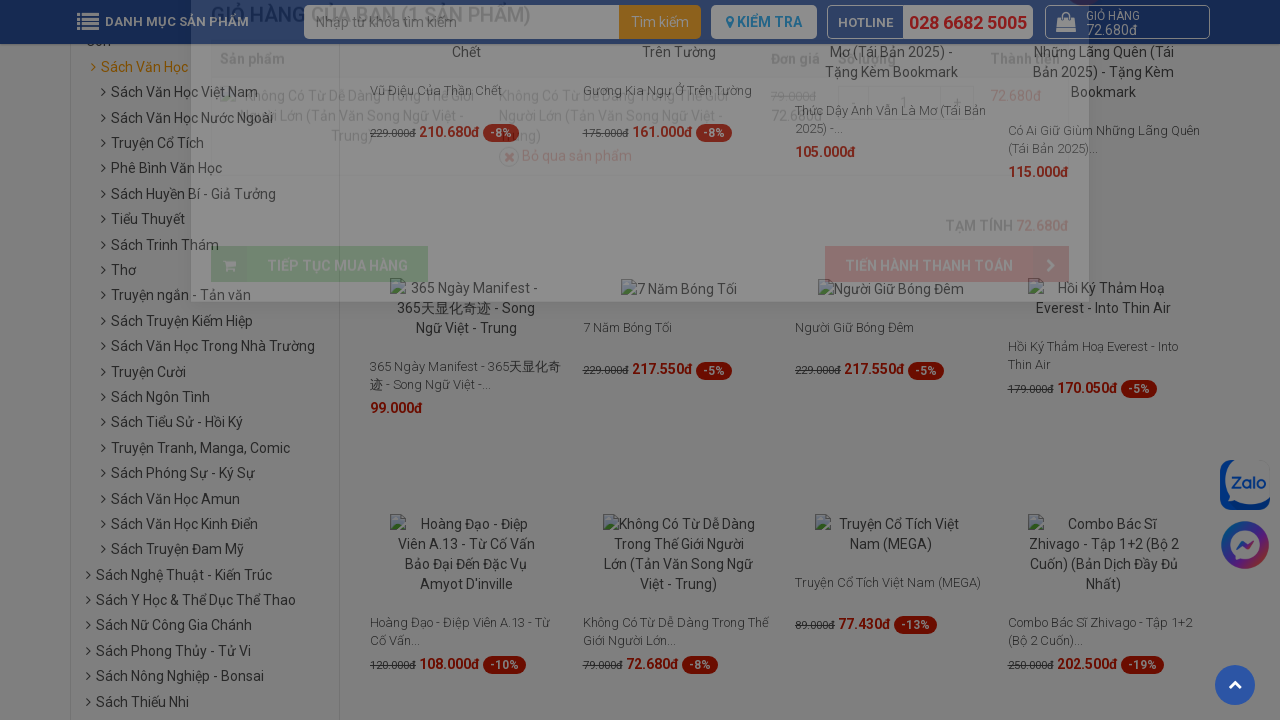

Hovered over buy button for item at position 9 at (466, 446) on (//span[@class='button-buy-now '])[9]
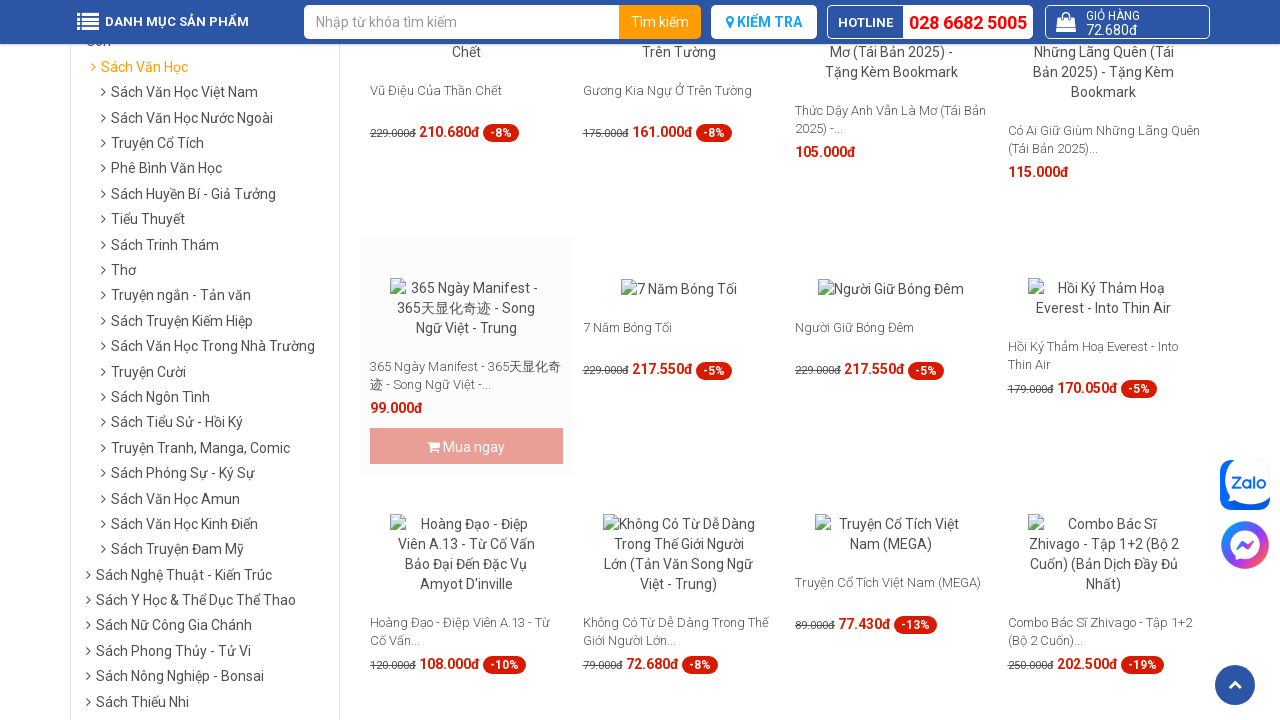

Clicked buy button for item at position 9 at (466, 446) on (//span[@class='button-buy-now '])[9]
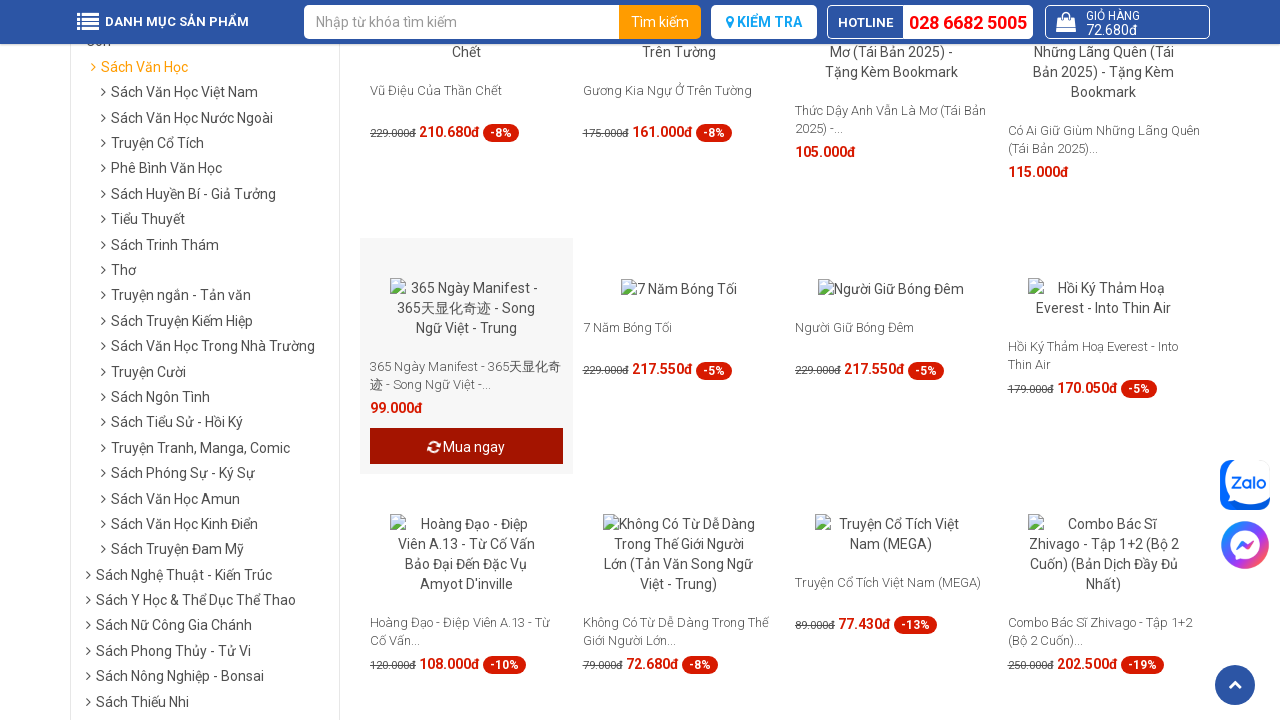

Waited for 'Continue shopping' button to appear
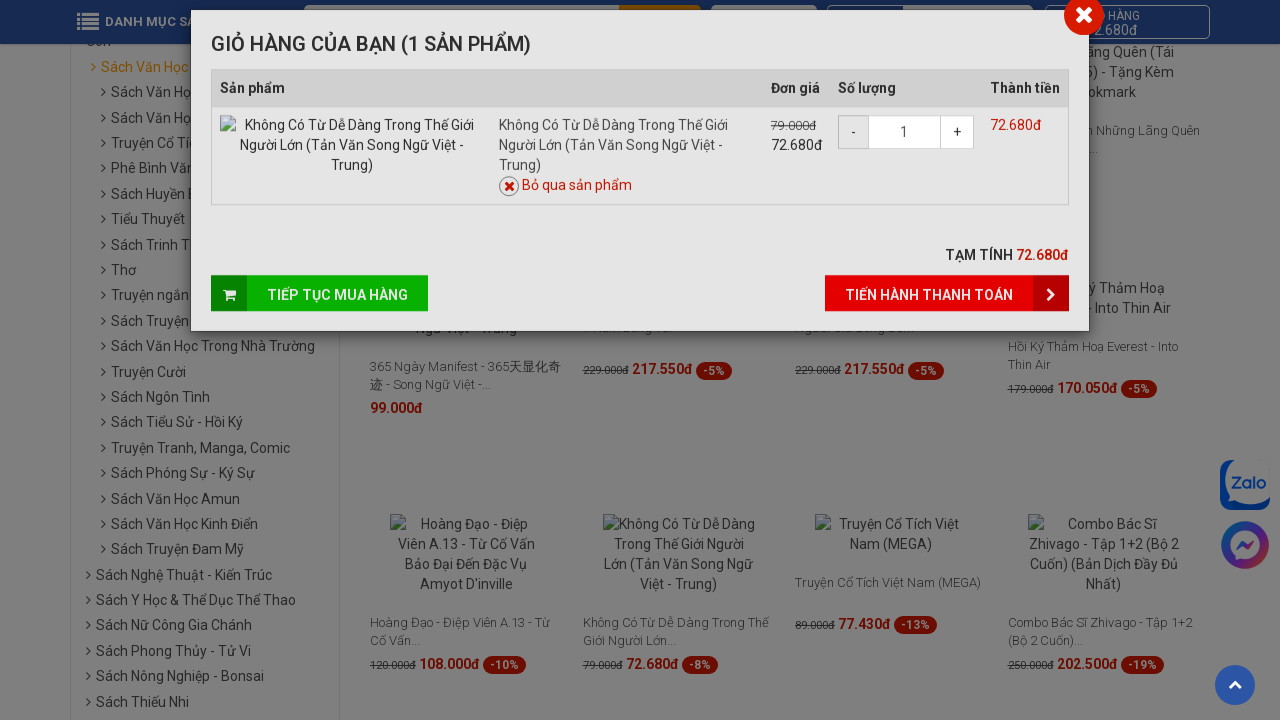

Clicked 'Continue shopping' button to close popup at (338, 392) on xpath=//span[contains(text(),'Tiếp tục mua hàng')]
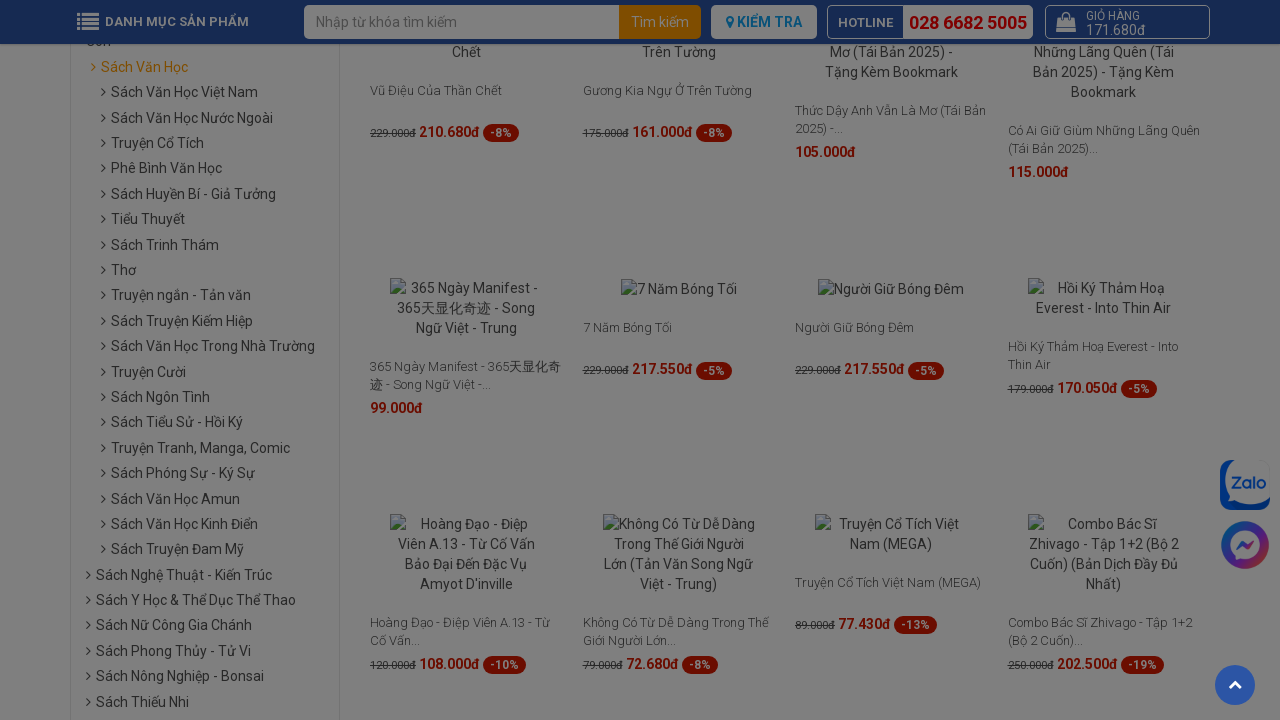

Clicked cart icon to open shopping cart at (1128, 22) on xpath=//a[contains(@class,'get-cart-box')]
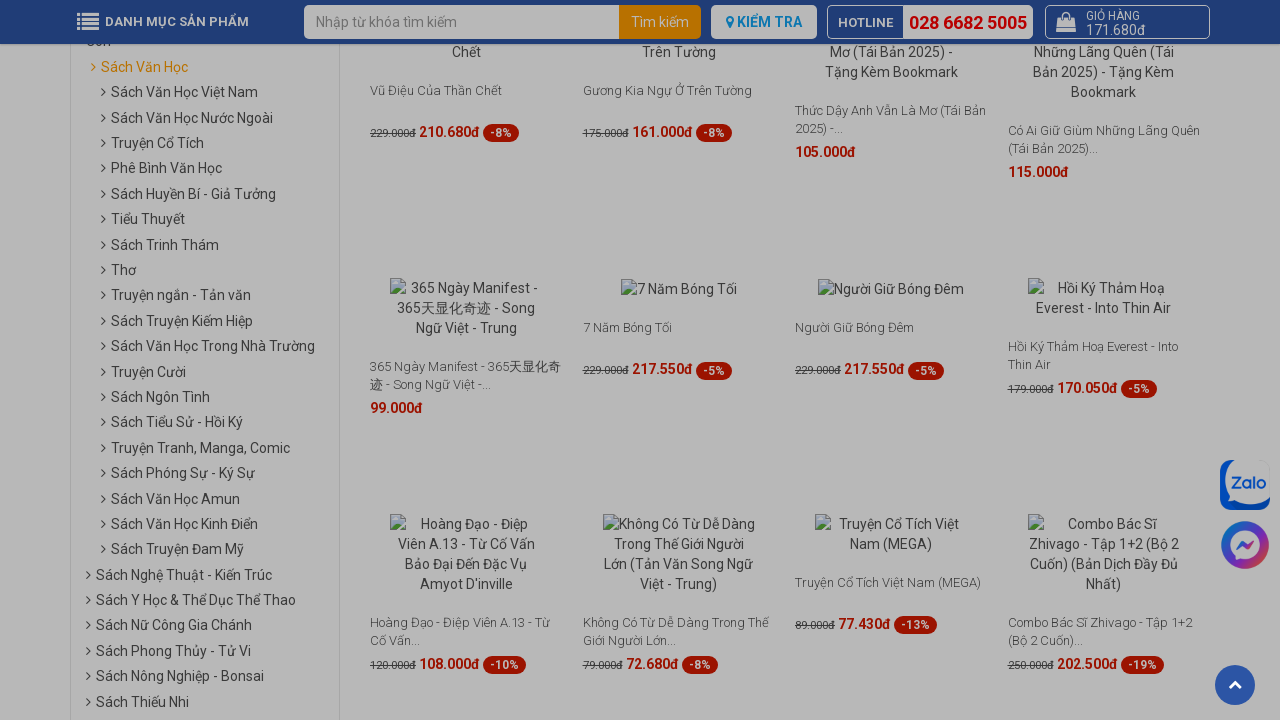

Waited for cart header 'Giỏ hàng của bạn' to load
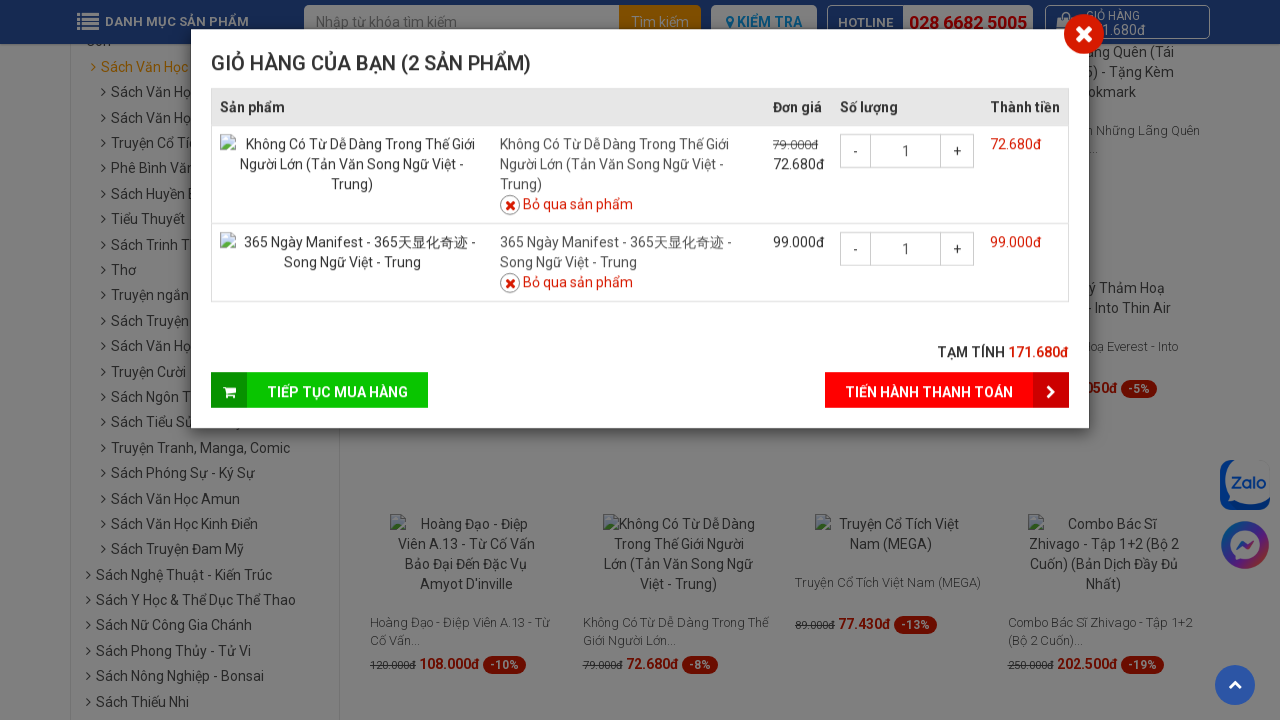

Waited for cart total price element to load
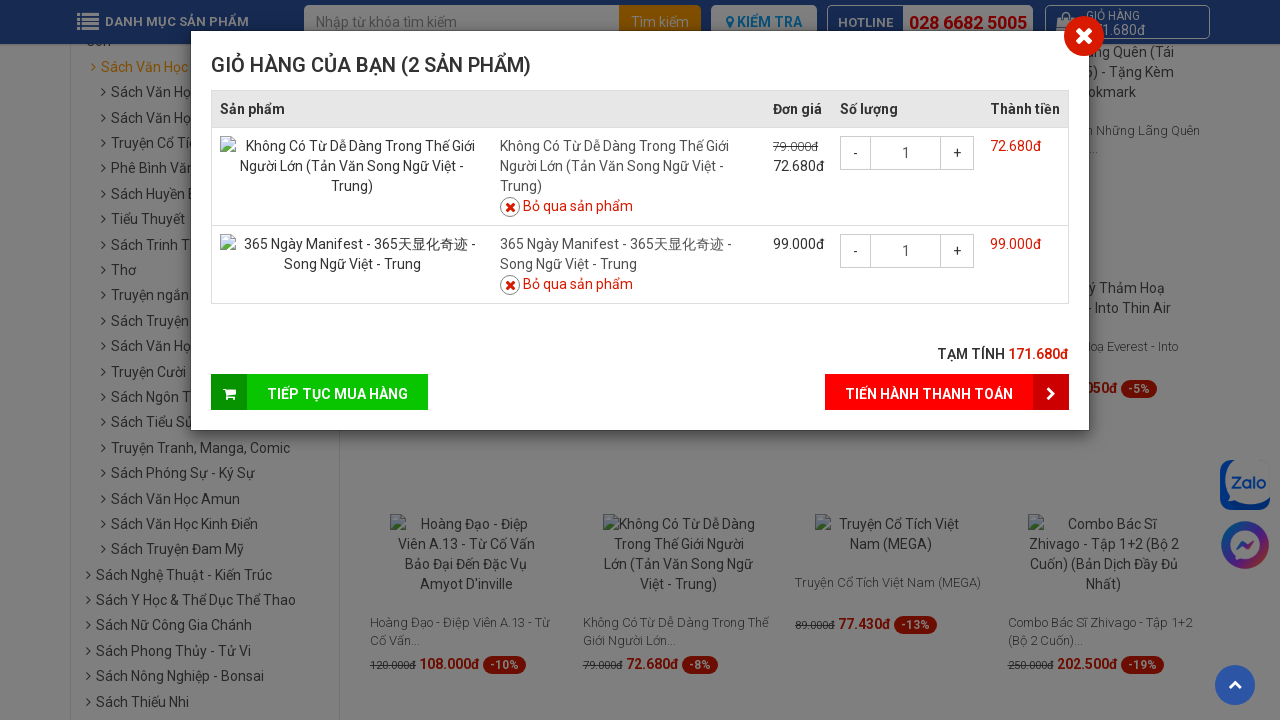

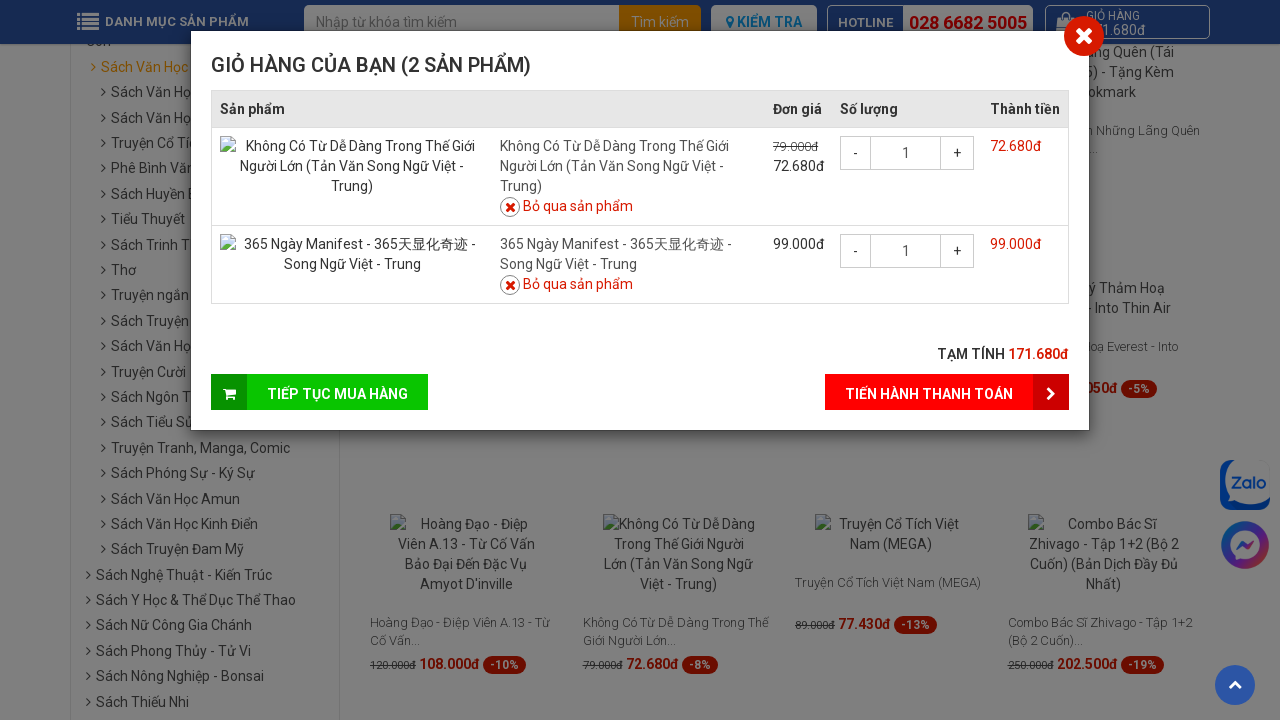